Tests navigation to the Sortable Data Tables page and verifies the table structure by checking that table rows and column headers are present and accessible.

Starting URL: https://the-internet.herokuapp.com/

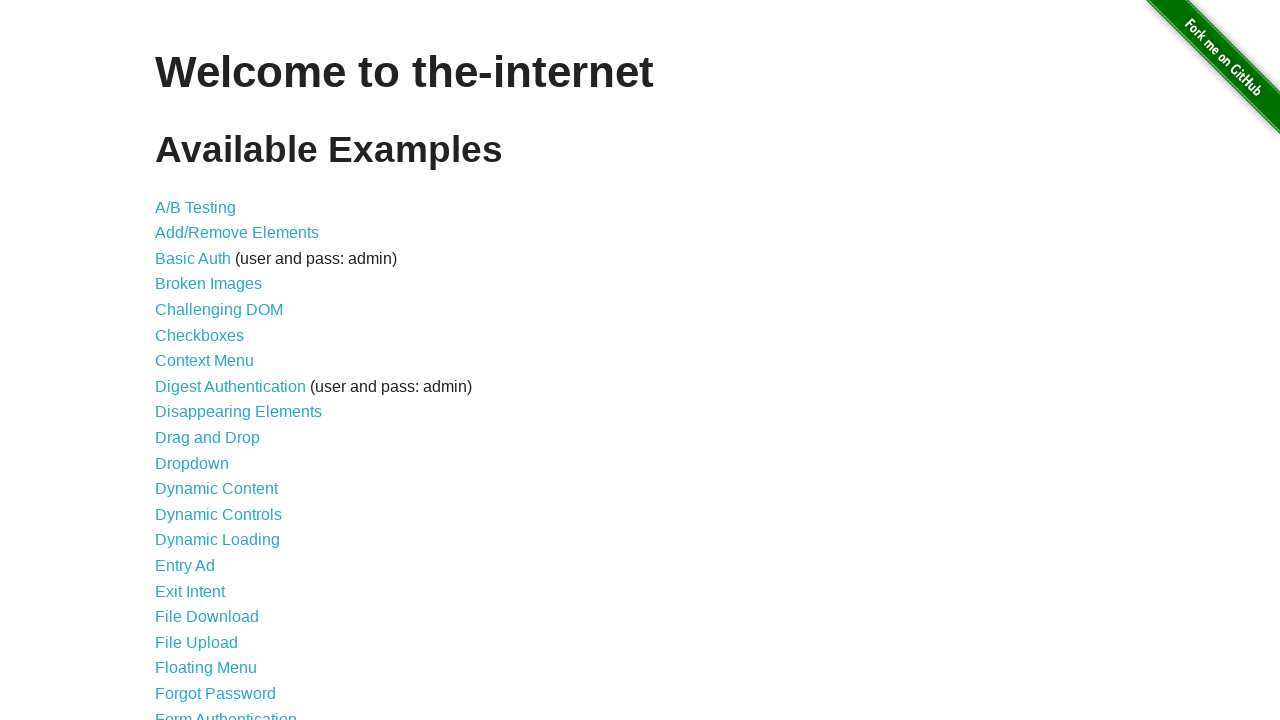

Clicked on the 'Sortable Data Tables' link at (230, 574) on xpath=//*[text()='Sortable Data Tables']
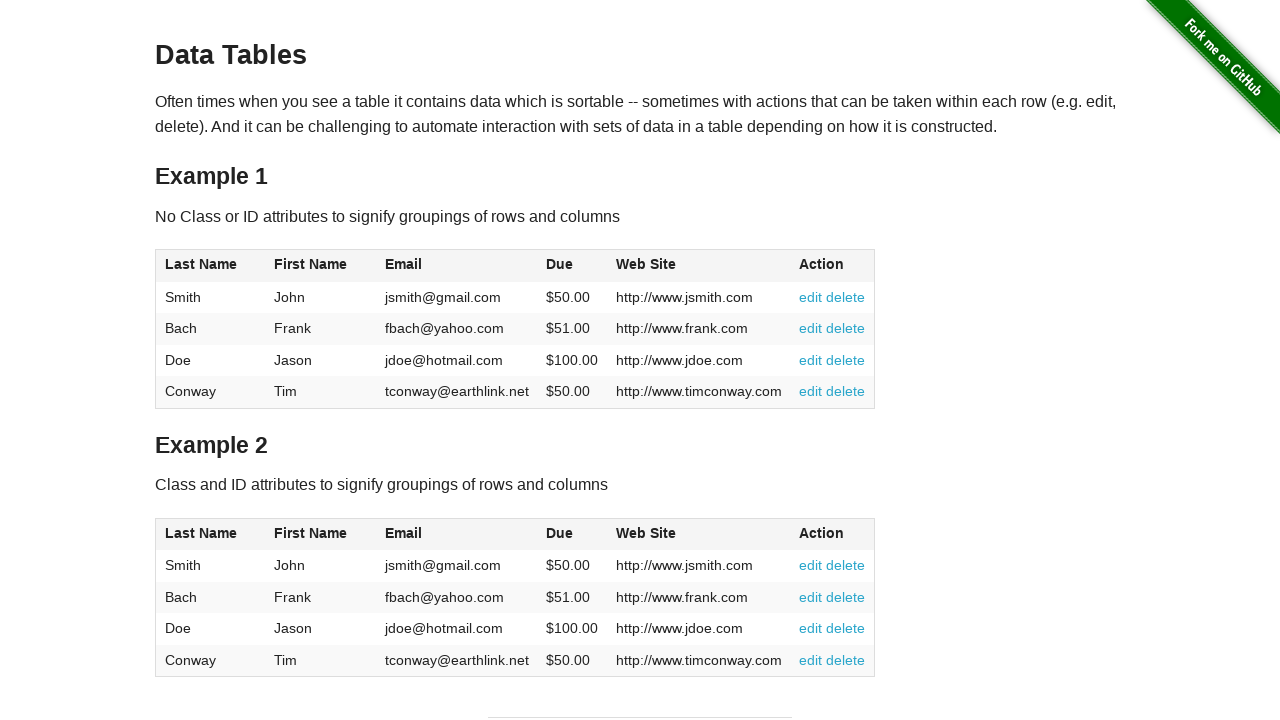

Table #table1 loaded and is visible
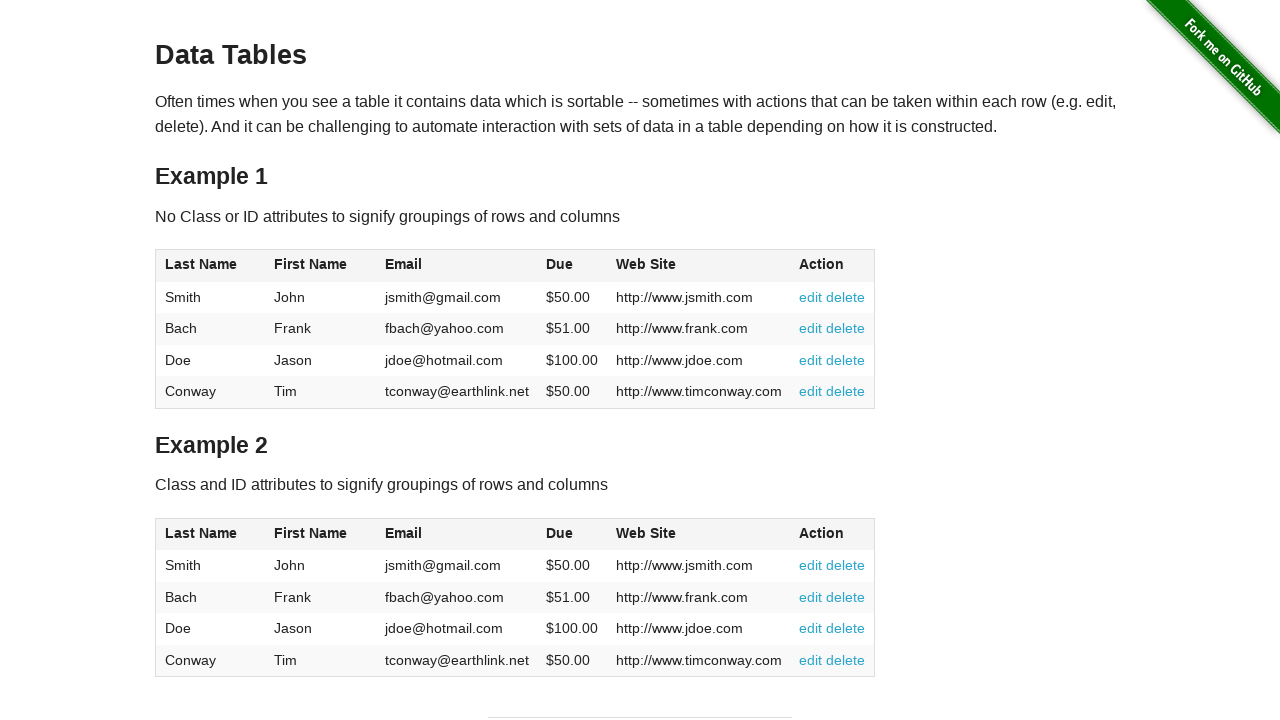

Located table body rows in #table1
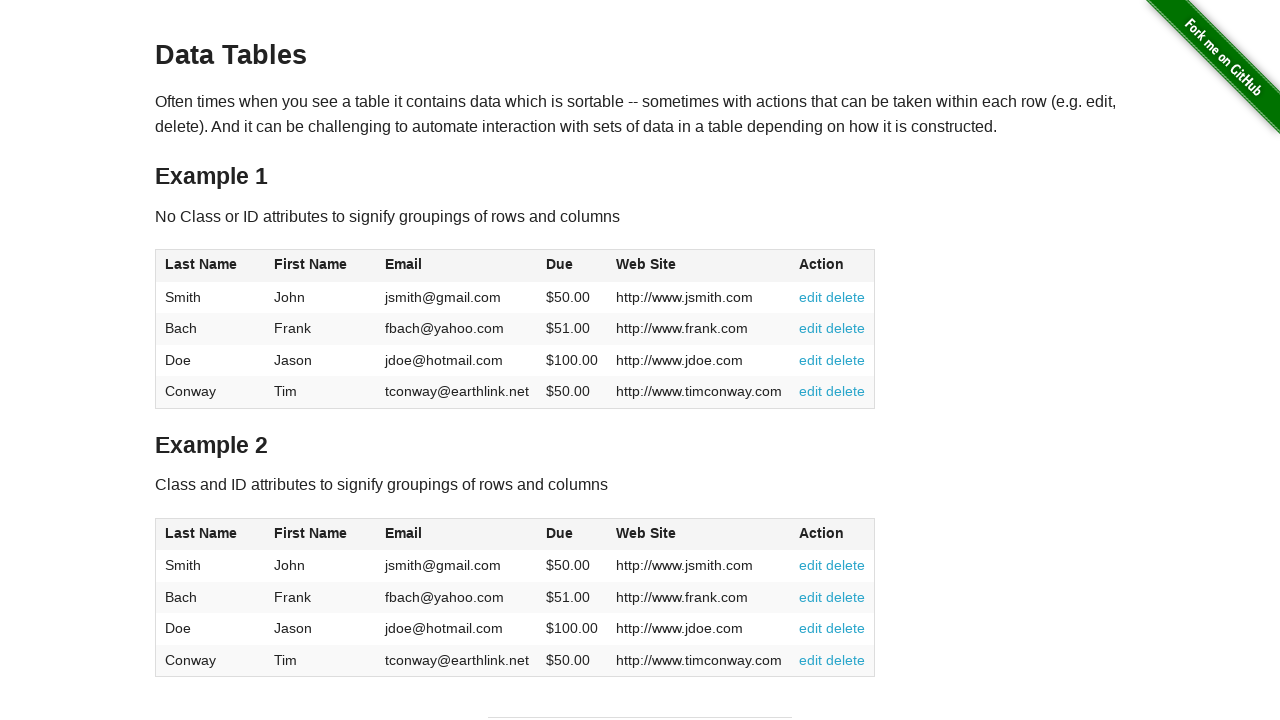

First table row is accessible and loaded
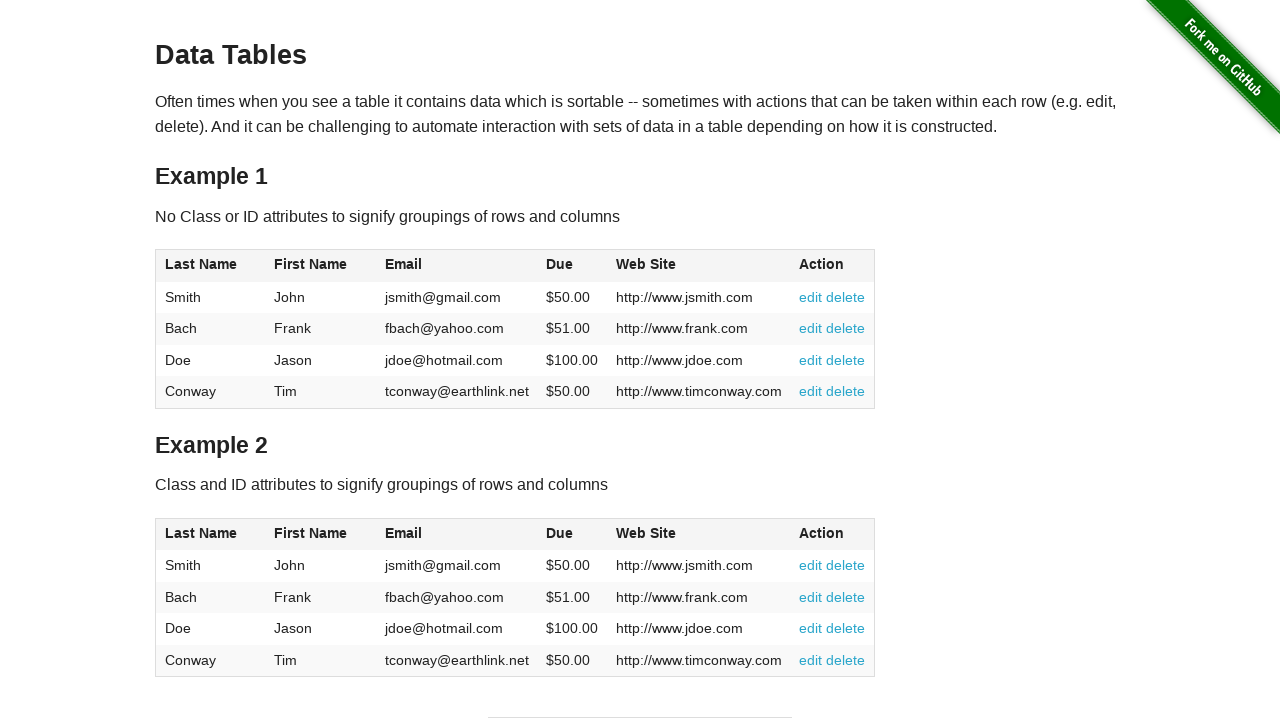

Located table header columns in #table1
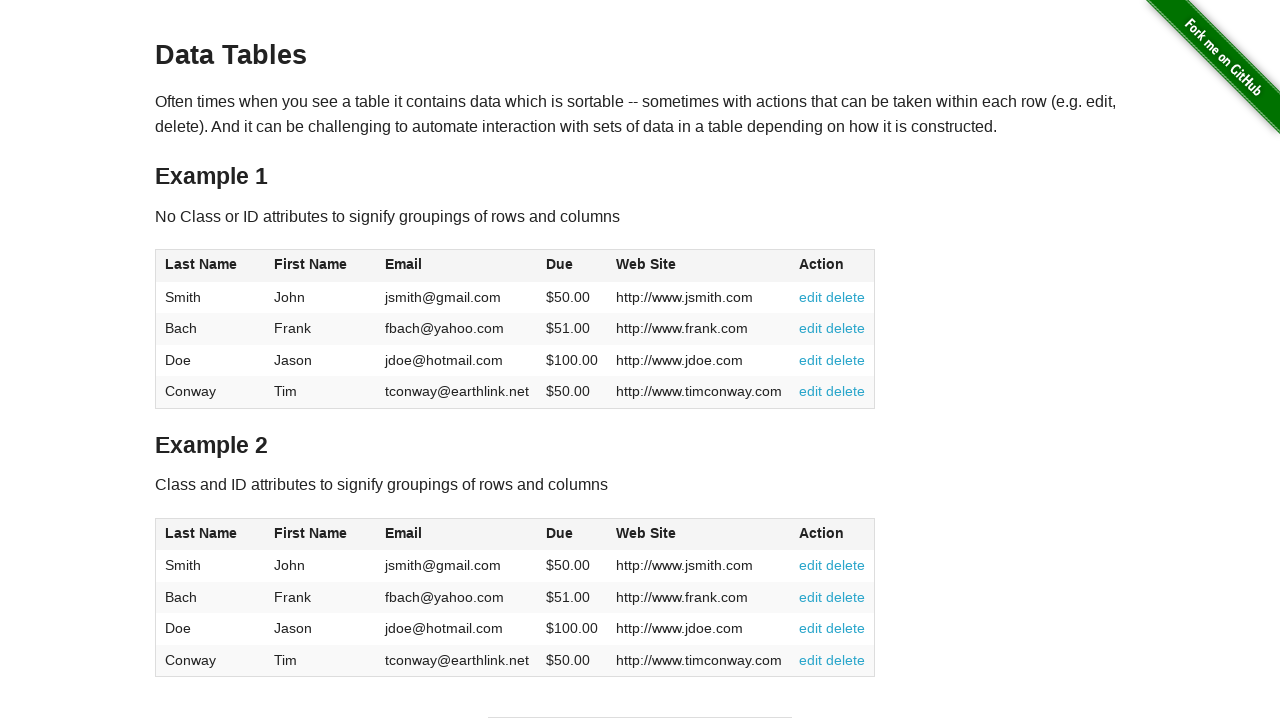

First column header is accessible and loaded
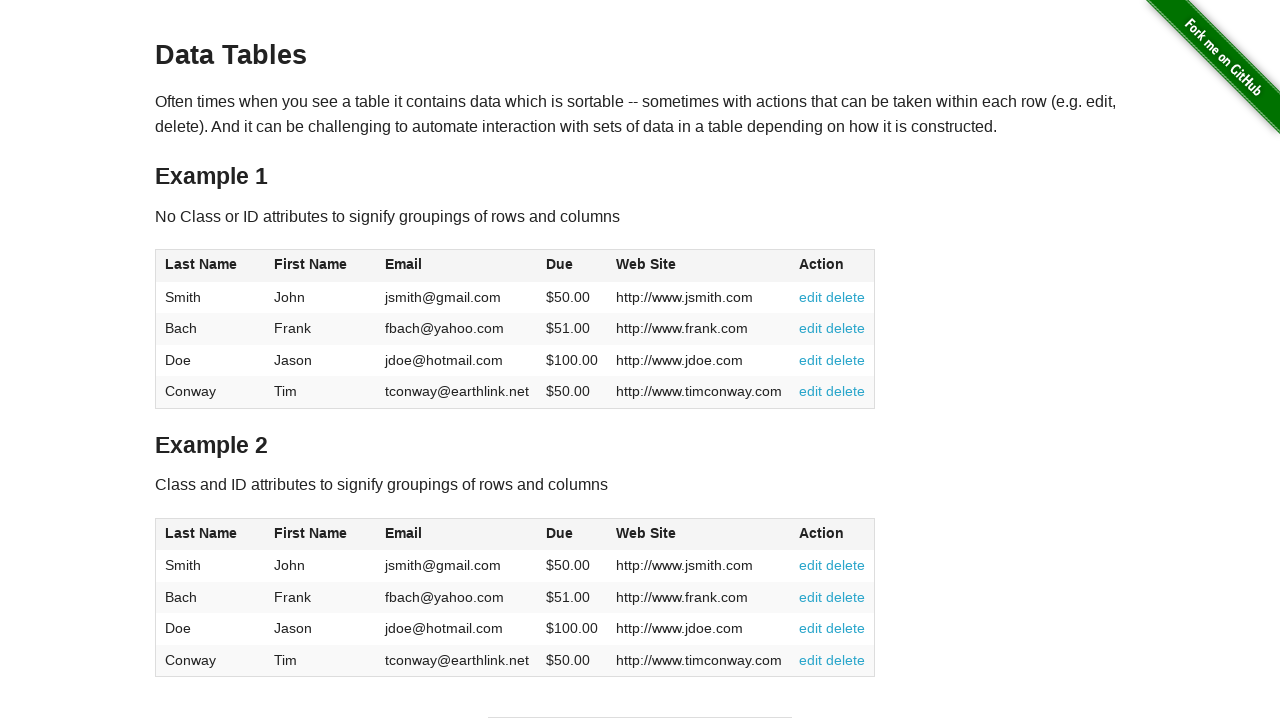

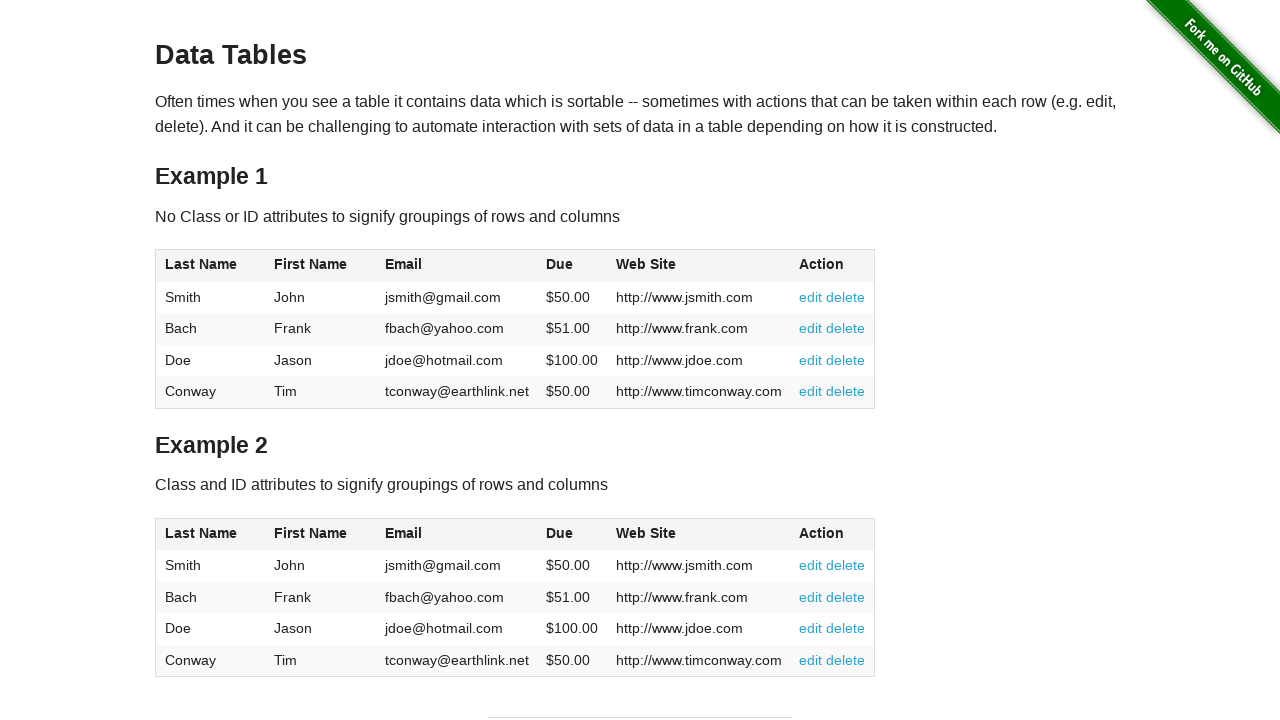